Tests JavaScript alert/confirm handling by clicking a button, accepting a confirmation dialog, solving a math captcha by reading a value and calculating the result, submitting the answer, and handling the final alert.

Starting URL: http://suninjuly.github.io/alert_accept.html

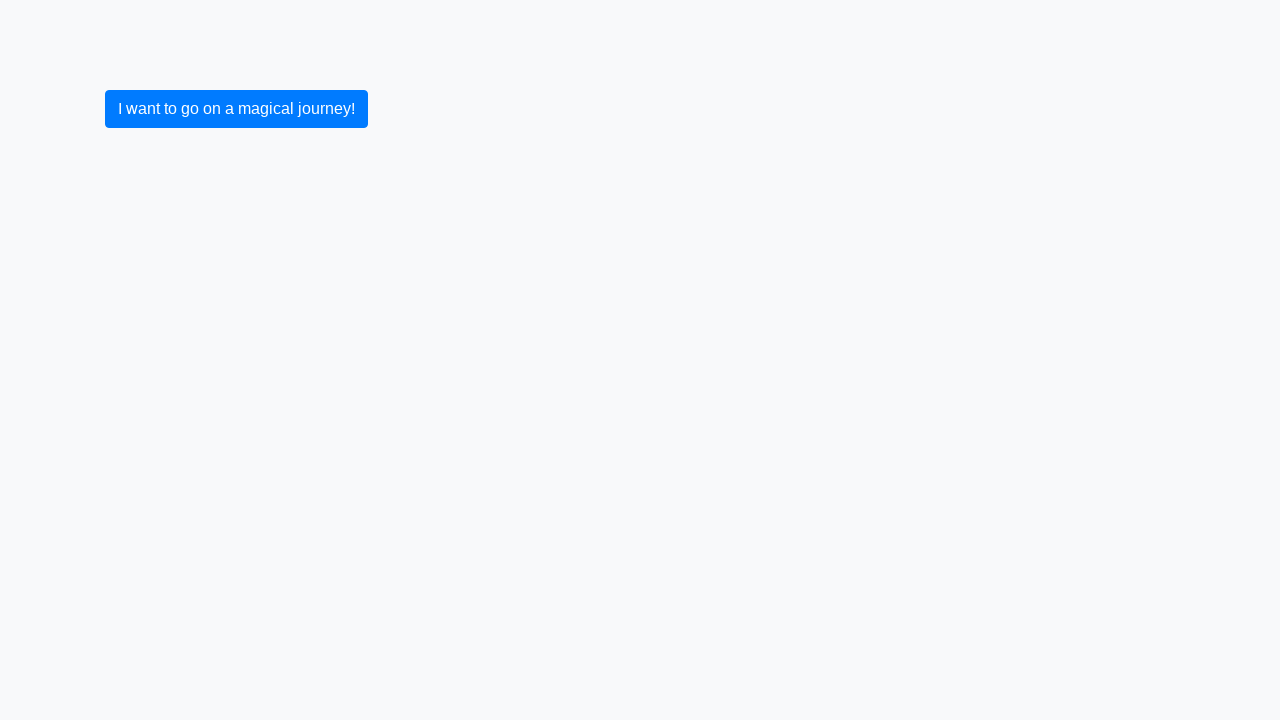

Set up dialog handler to accept all dialogs
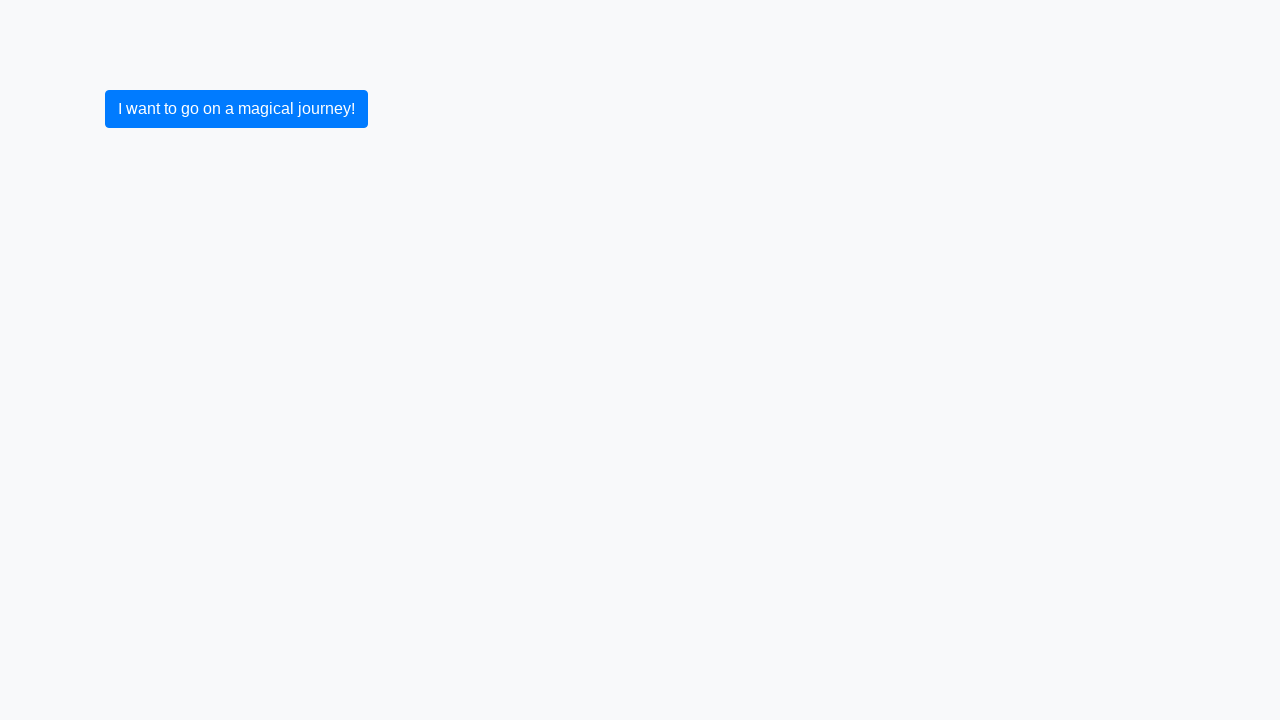

Clicked button to trigger confirm dialog at (236, 109) on button.btn
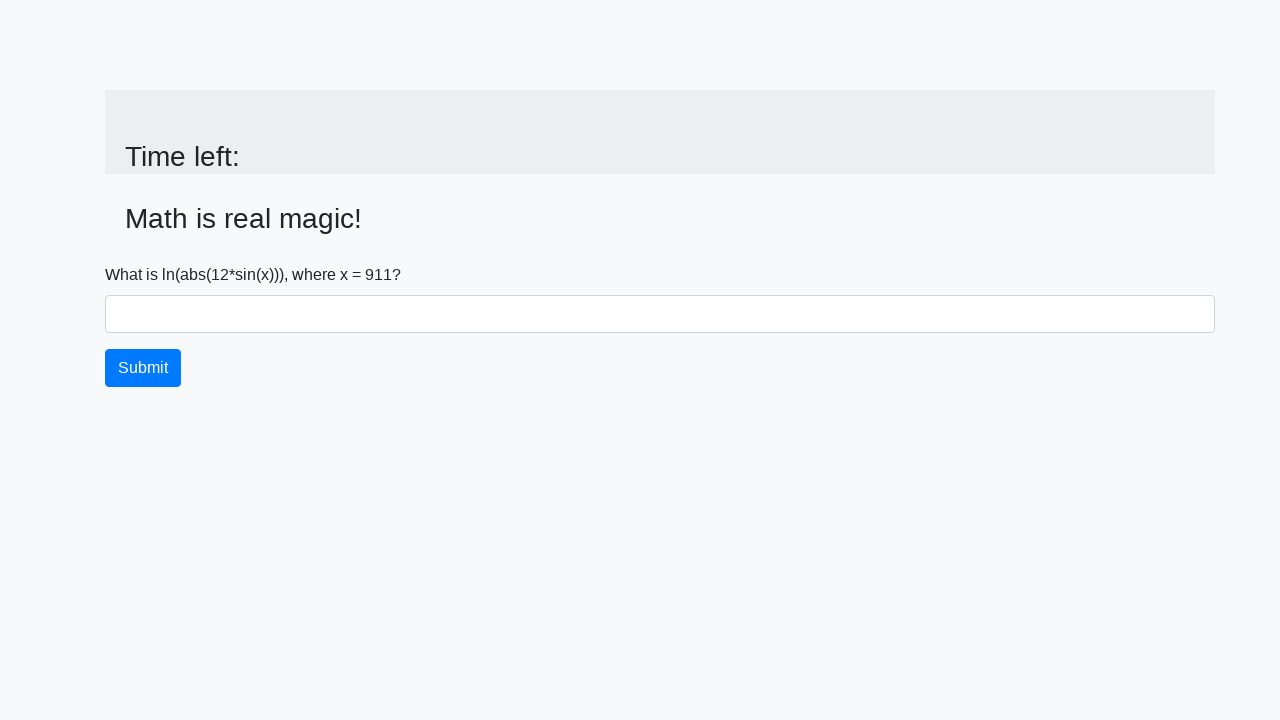

Confirmation dialog accepted and page updated
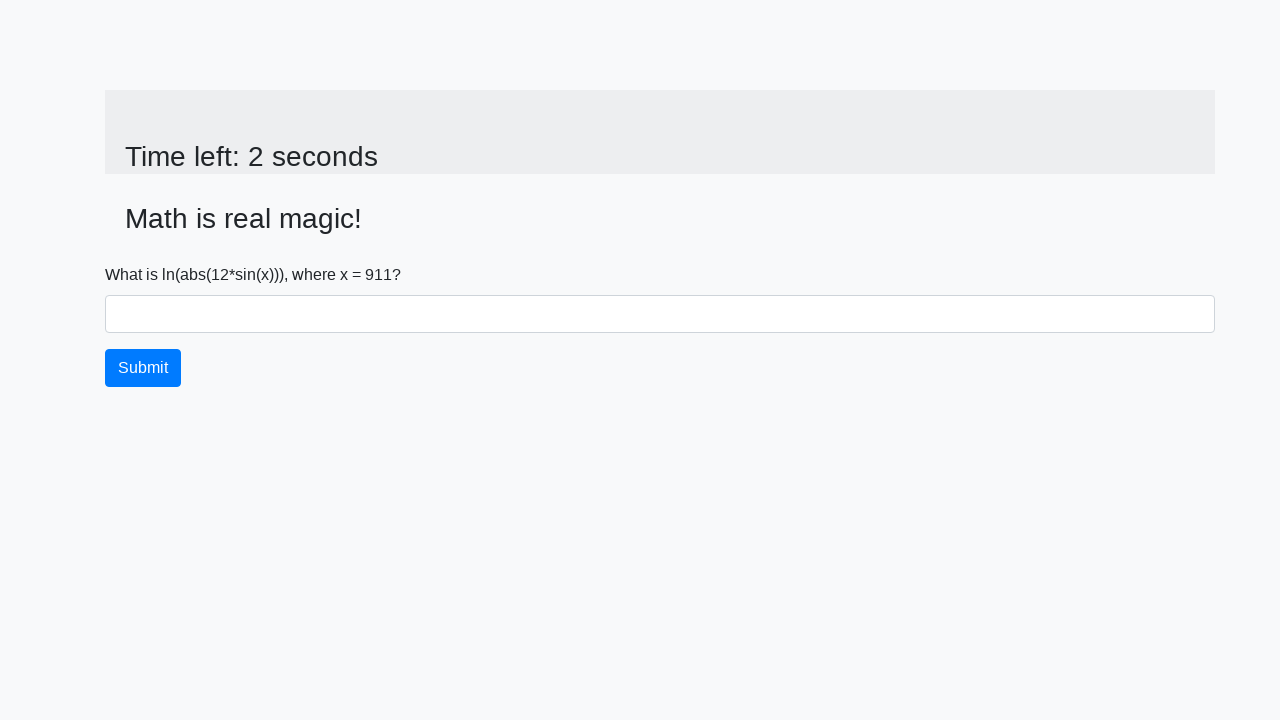

Retrieved x value from page: 911
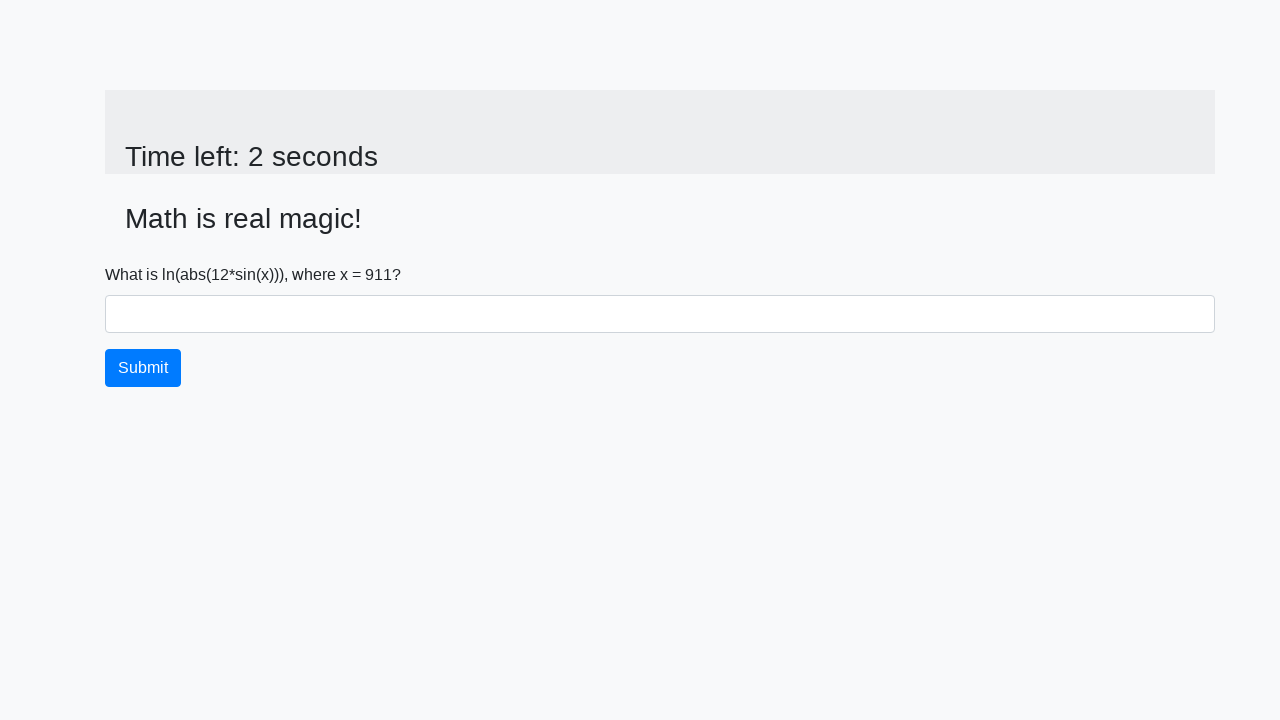

Calculated math captcha answer: -0.2984586925861262
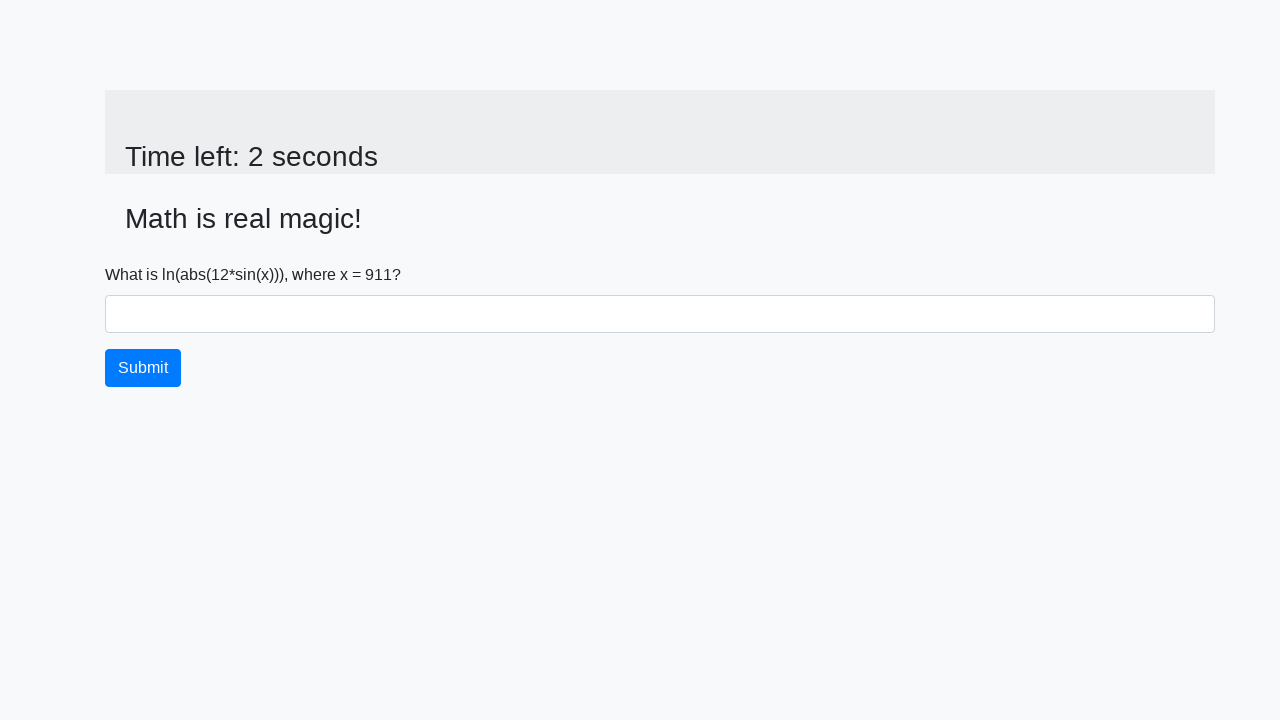

Filled answer field with calculated result on #answer
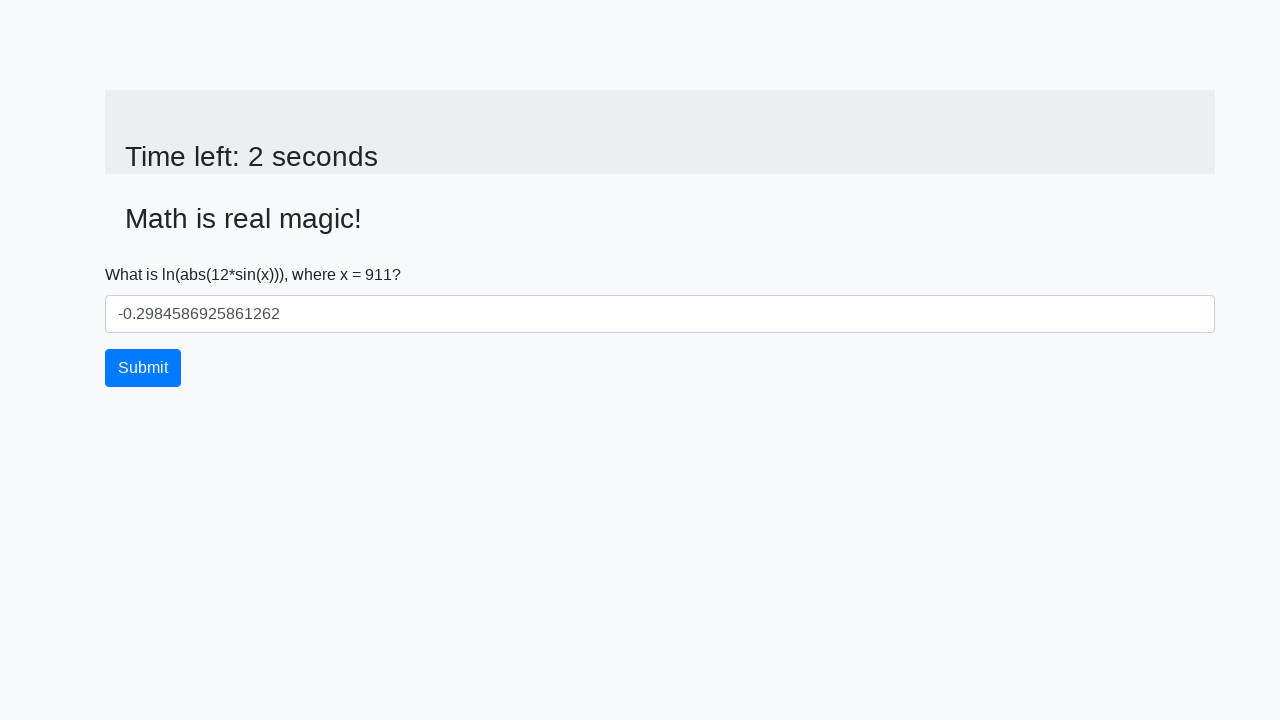

Clicked submit button to submit answer at (143, 368) on button.btn
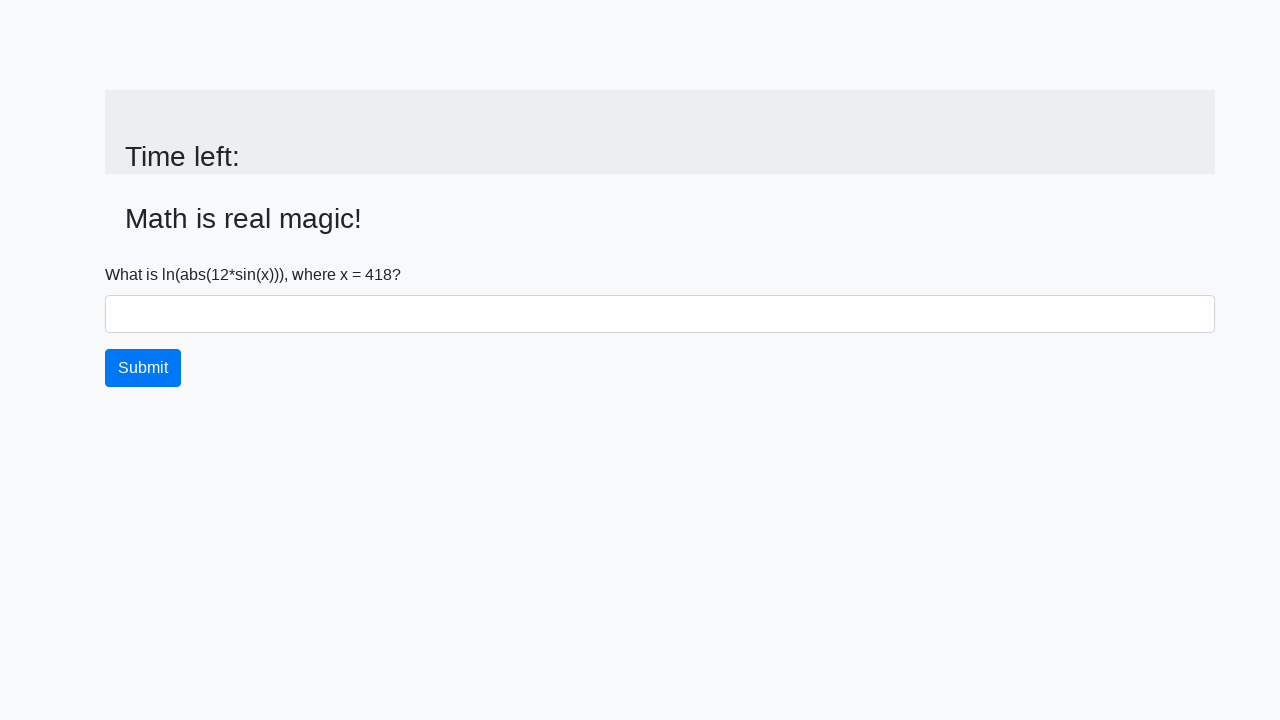

Waited for final alert dialog to appear and be handled
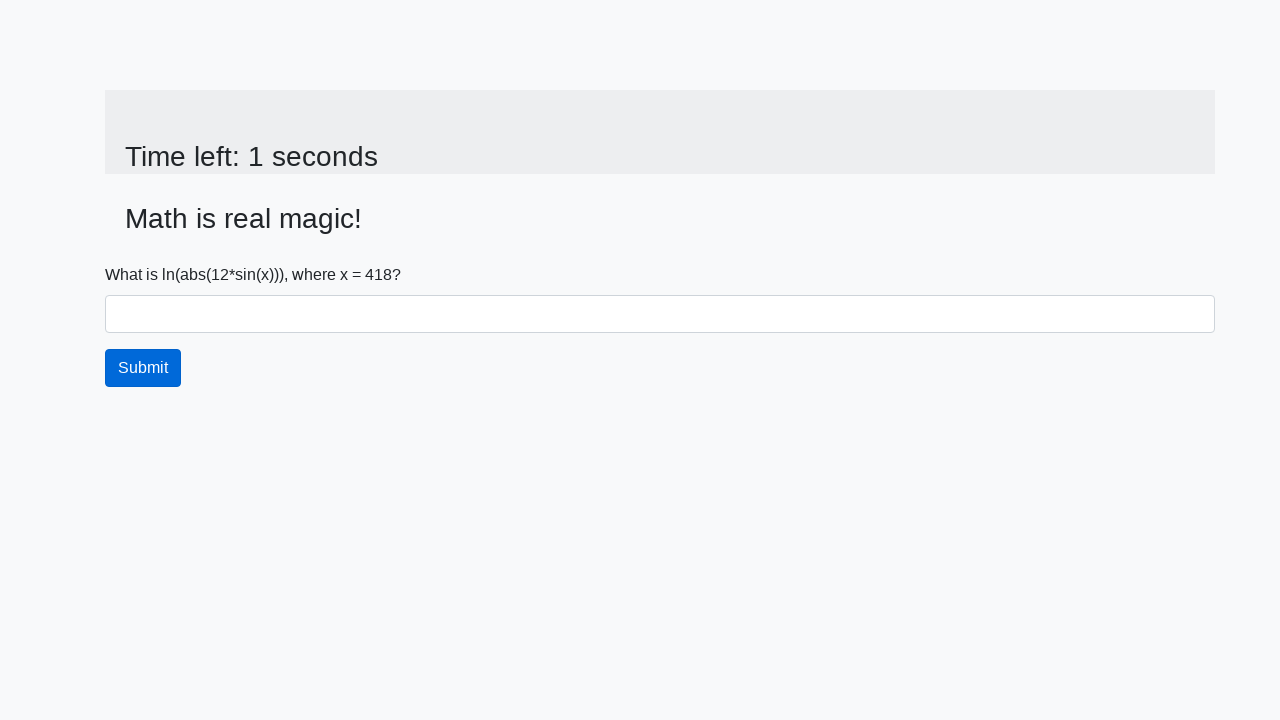

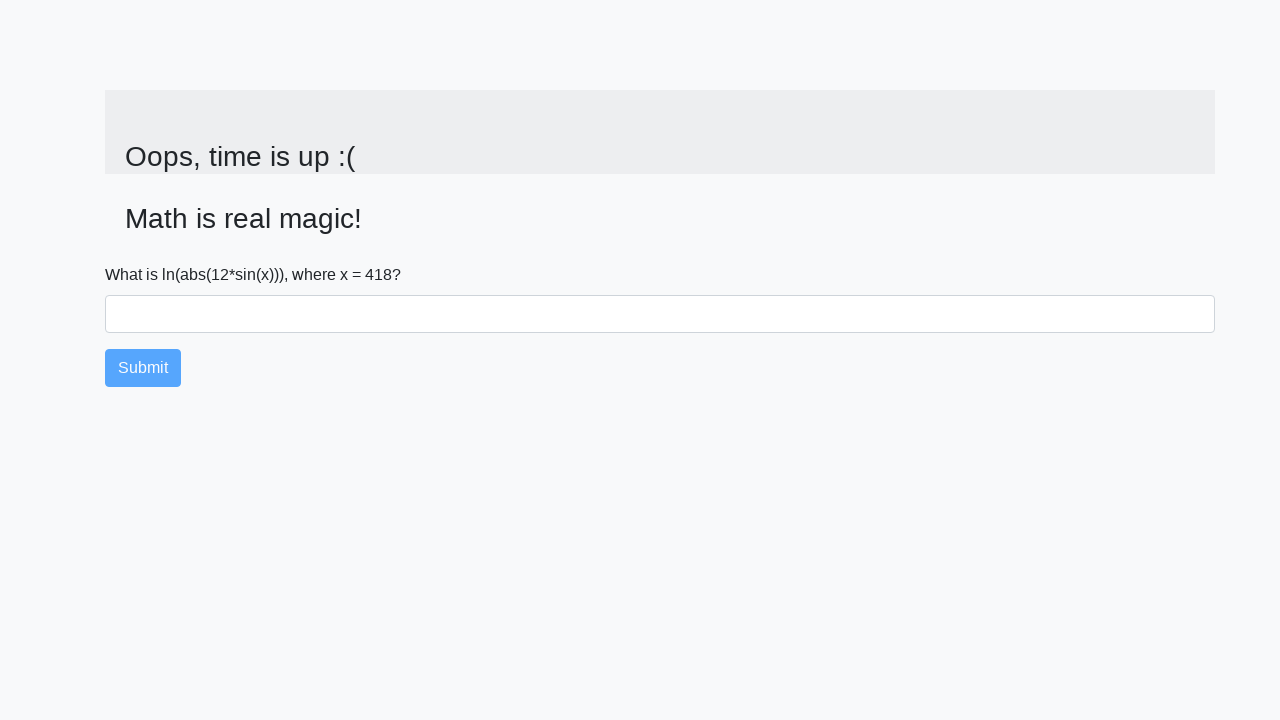